Tests a Turkish chassis/VIN number lookup service by entering a chassis number into the search form and submitting the query to retrieve vehicle information.

Starting URL: https://www.sasisorgulama.com/

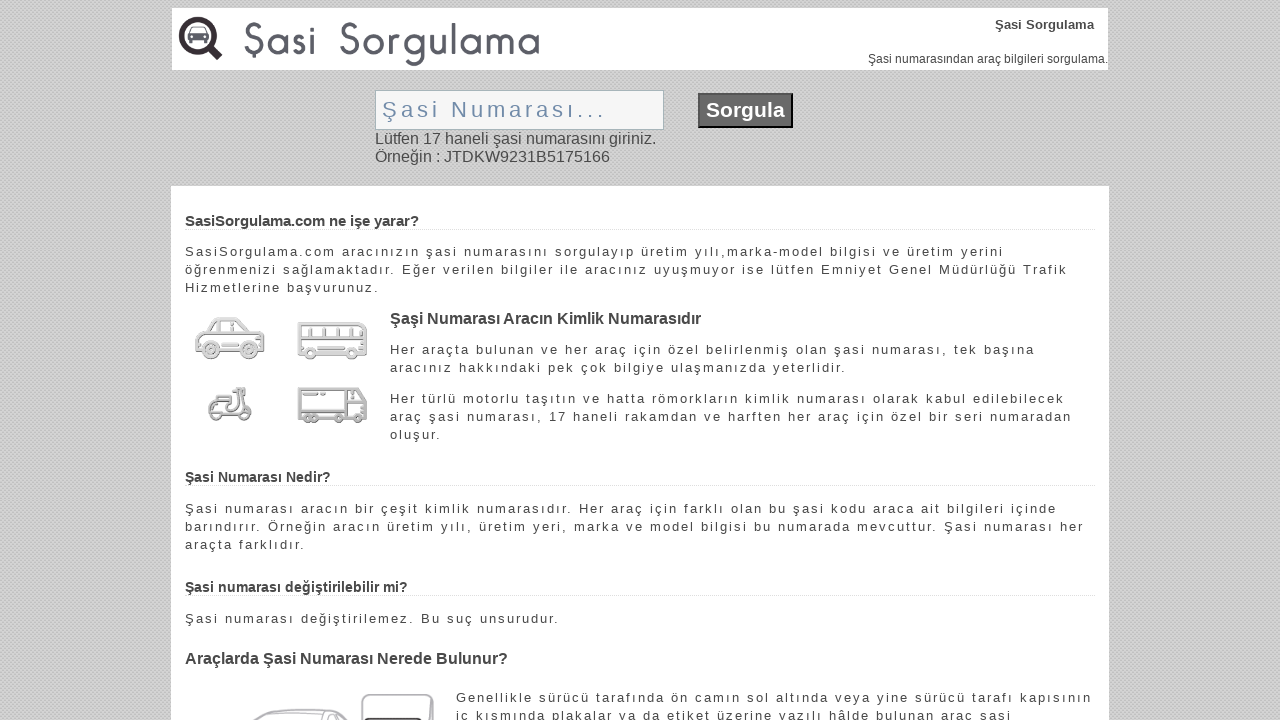

Clicked on chassis number input field at (520, 110) on input[name='kod']
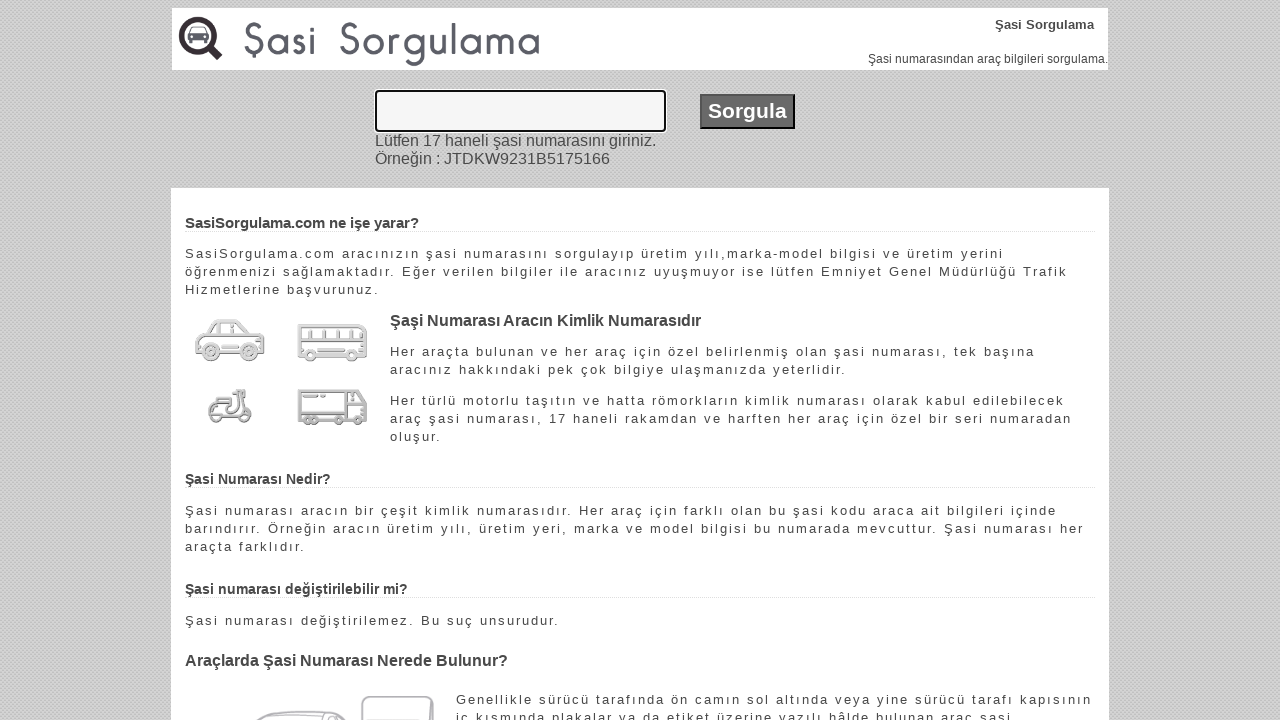

Filled chassis number field with VIN 'WVWZZZ3CZWE123456' on input[name='kod']
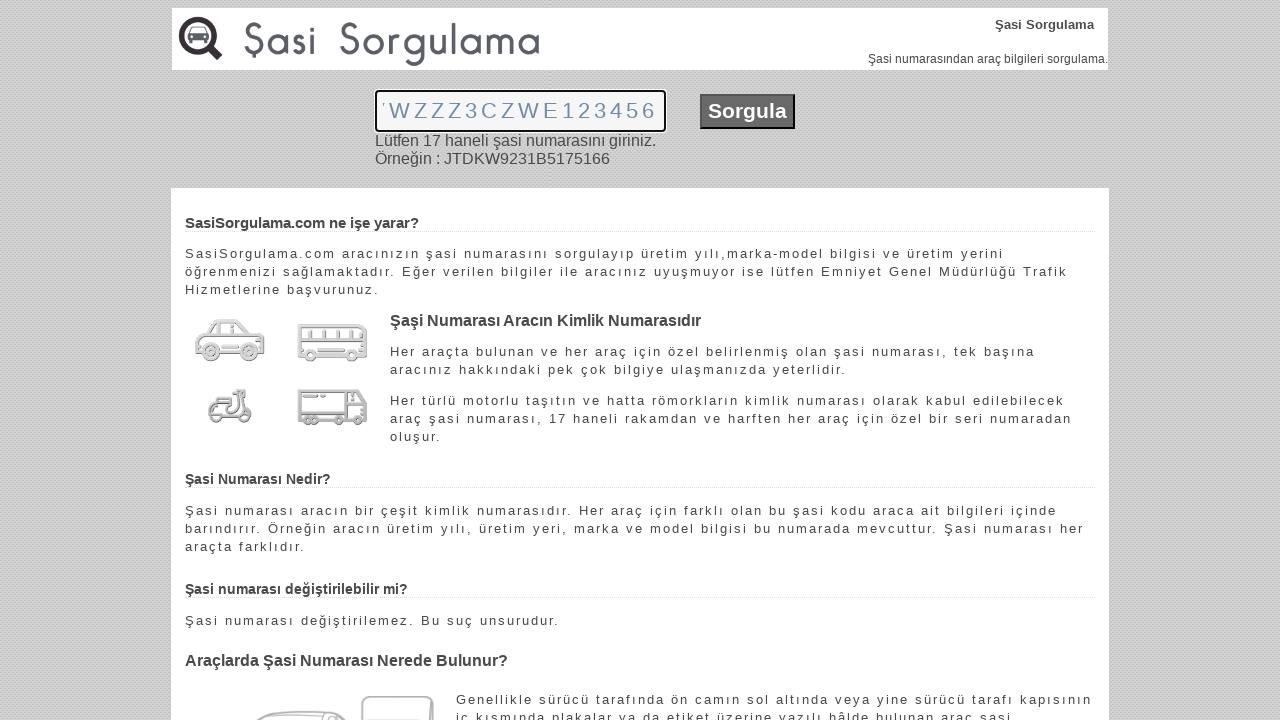

Clicked the search/query button to submit chassis lookup at (748, 111) on input[name='sorgula']
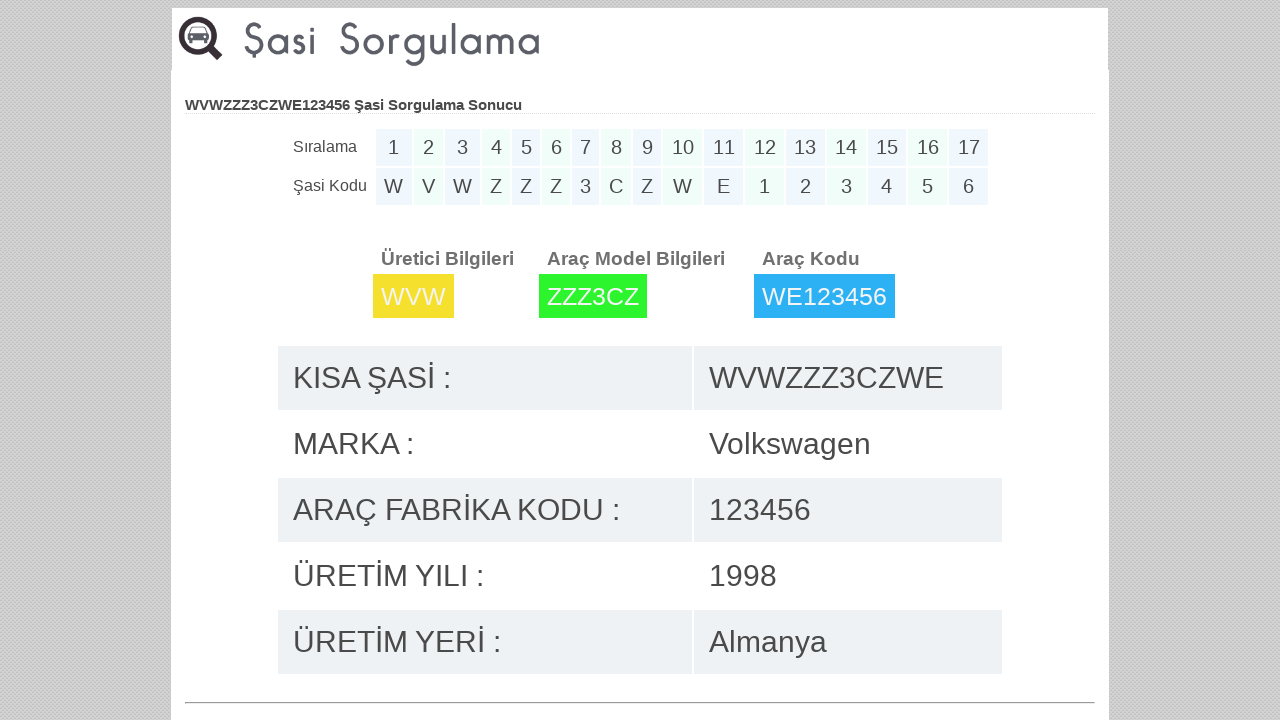

Vehicle information results loaded
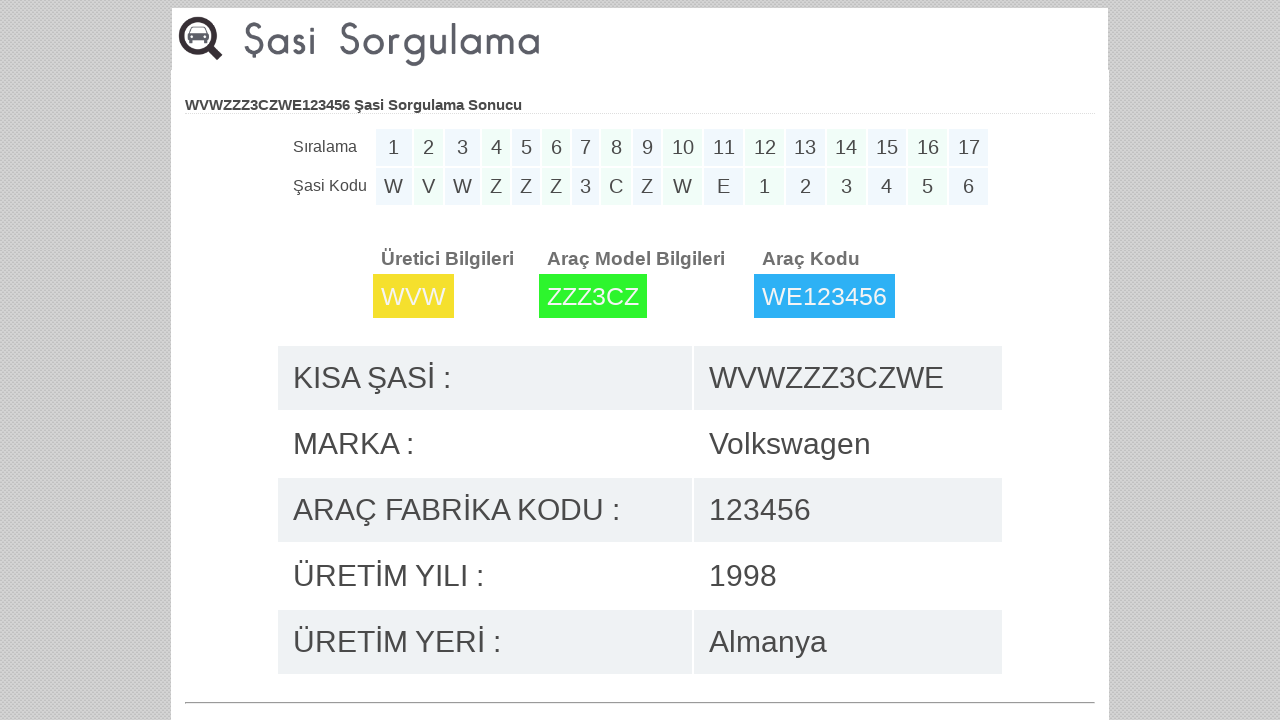

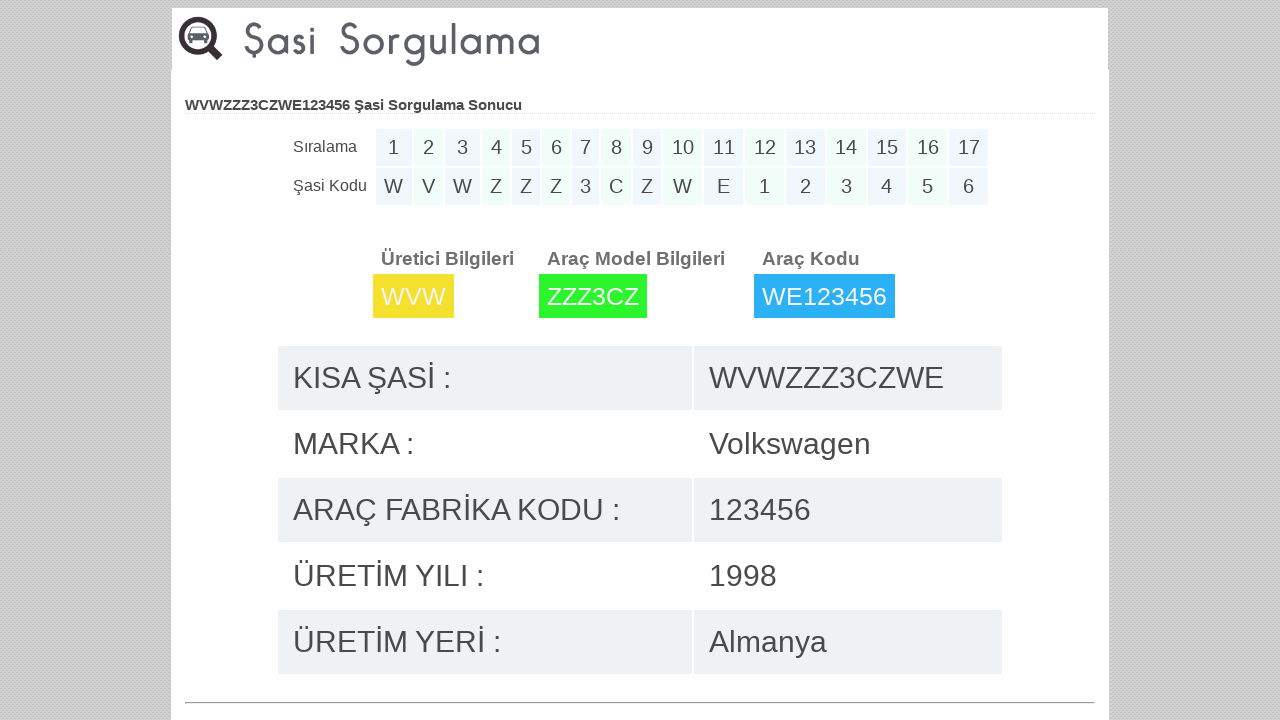